Navigates to a Vietnamese baby product e-commerce page and verifies that product price elements are displayed on the page.

Starting URL: https://concung.com/sua-bot-sua-nuoc-101259.html

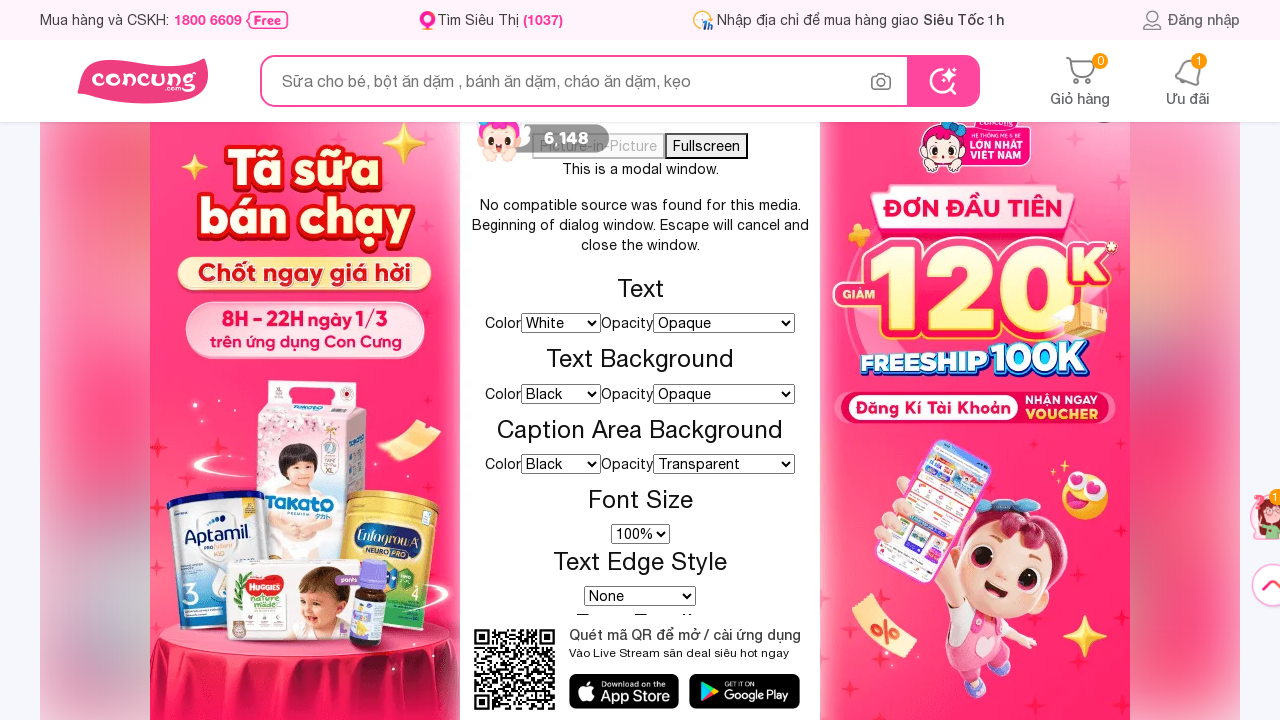

Navigated to Vietnamese baby product e-commerce page
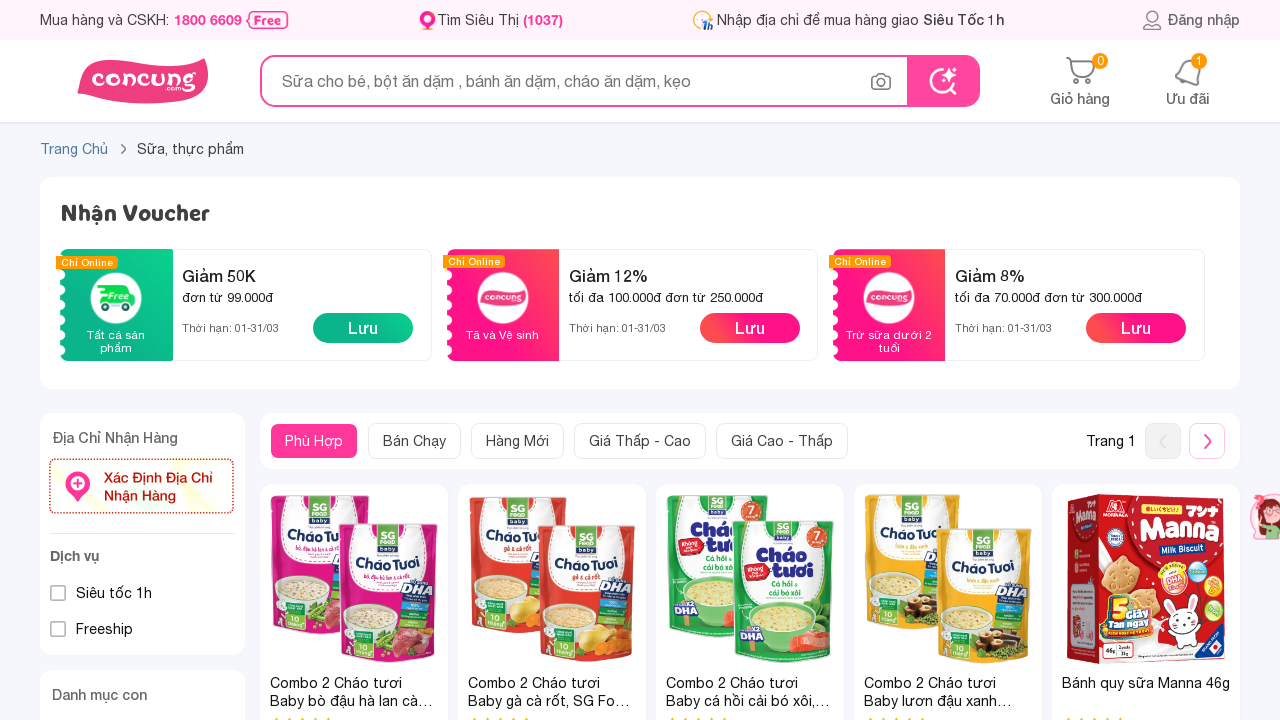

Product price elements loaded on the page
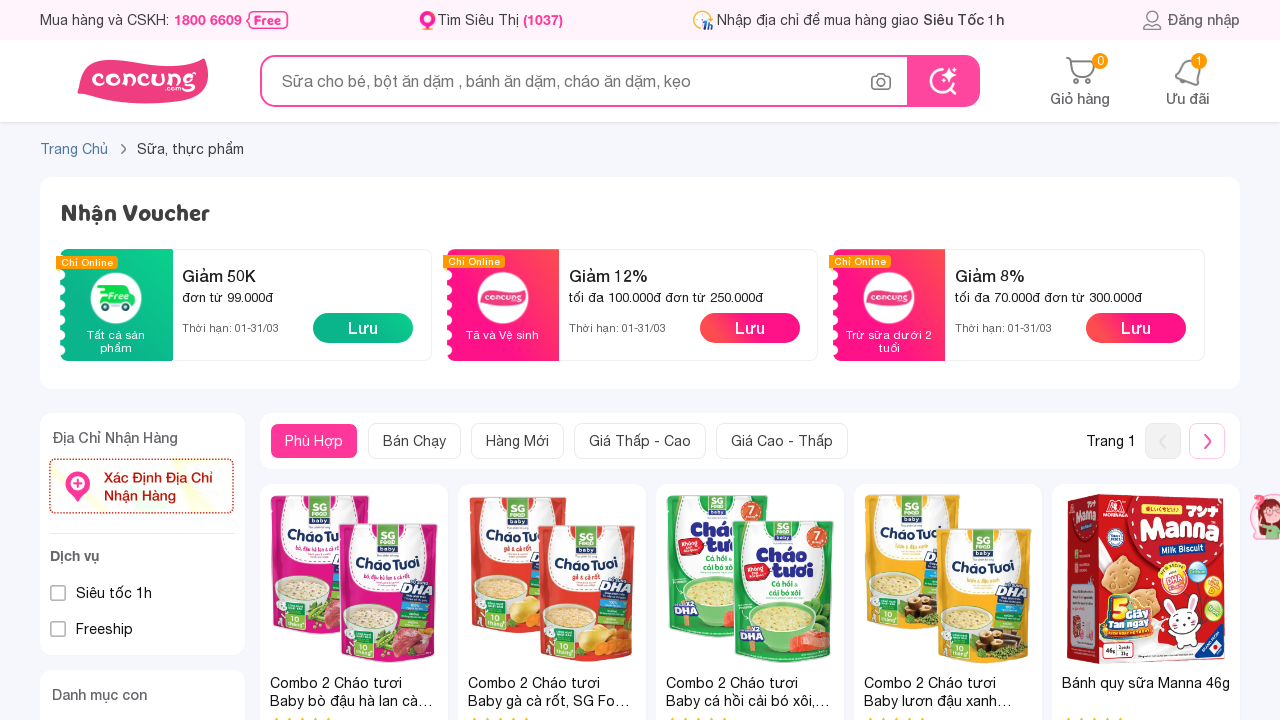

Located product price elements
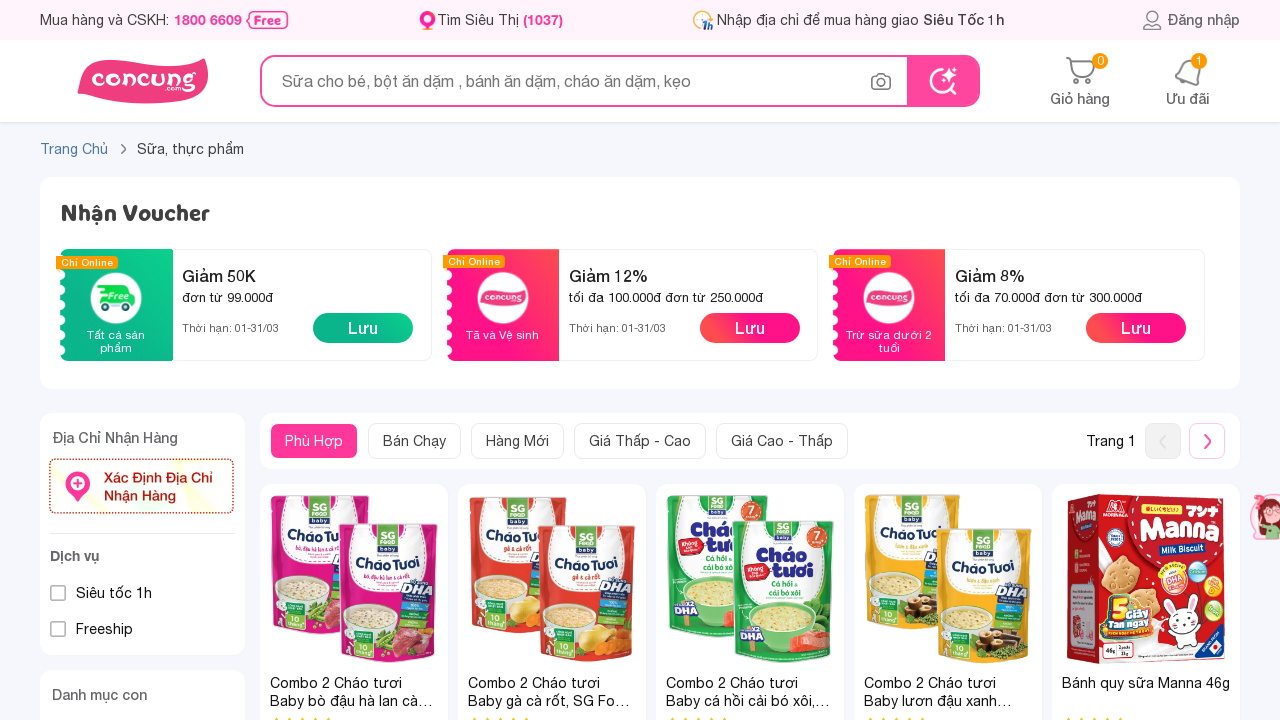

Verified that product price elements are displayed on the page
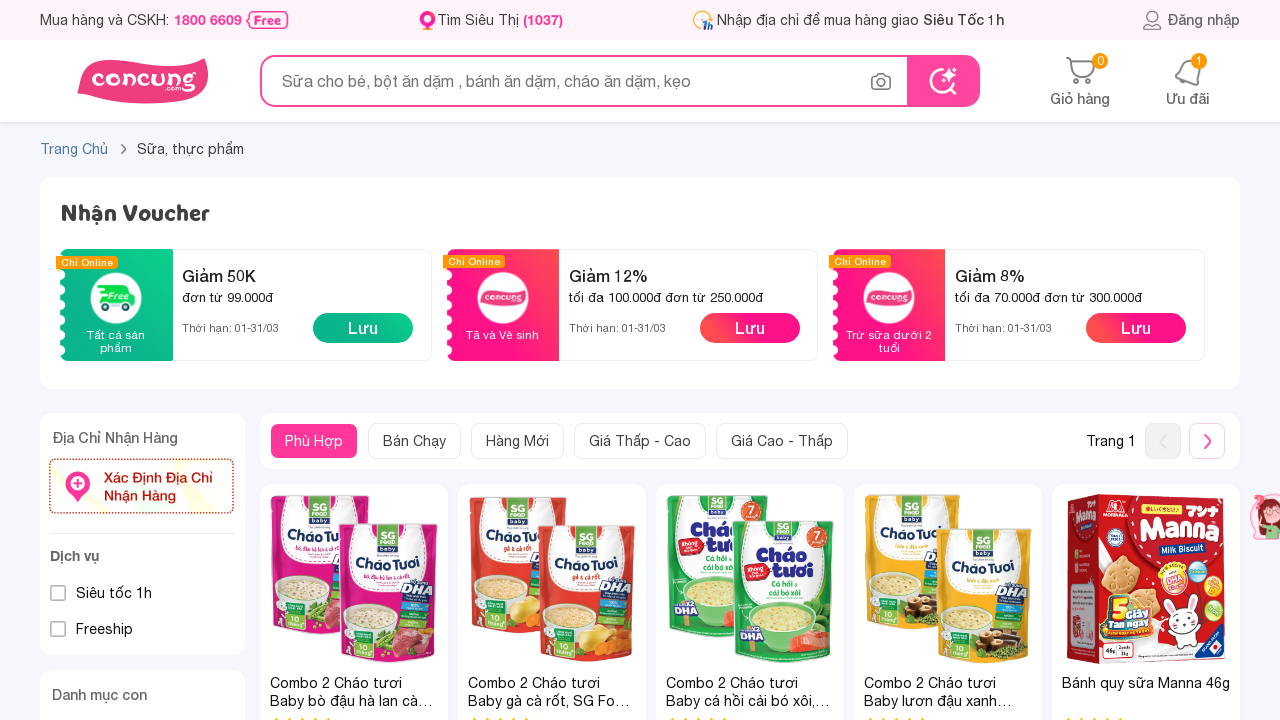

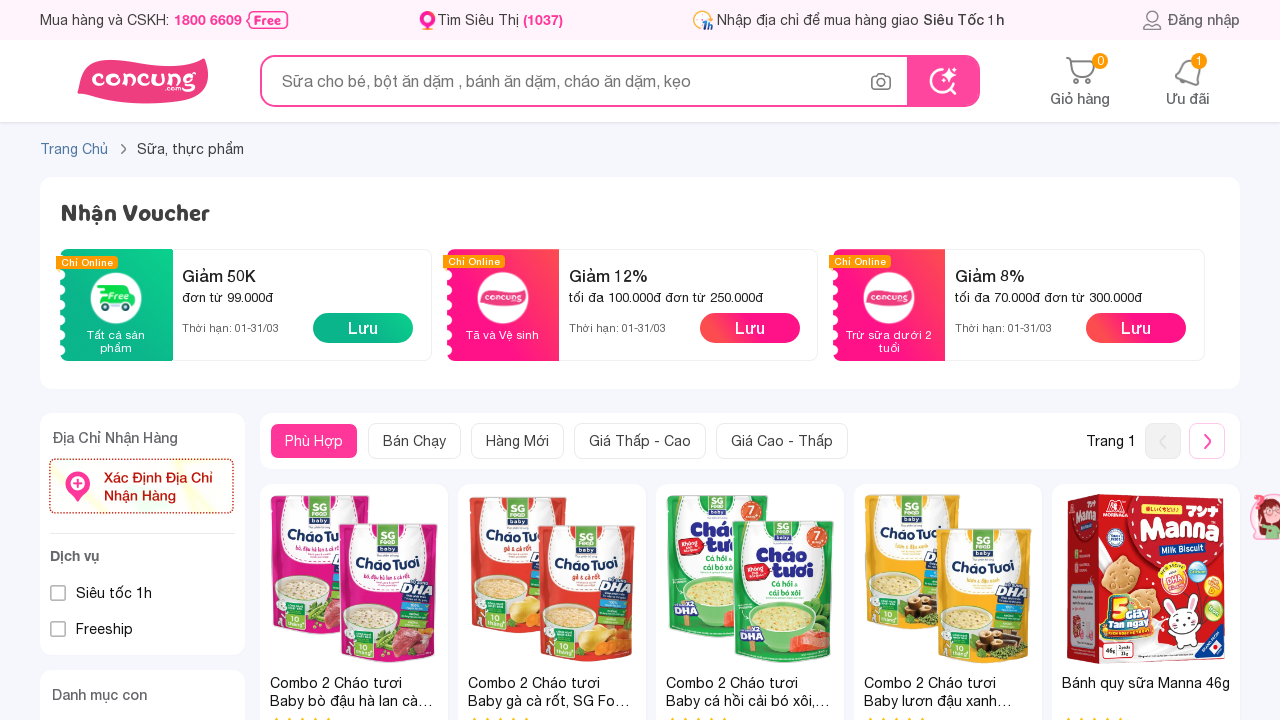